Tests successful form registration with all valid user data including name, phone, country, email and password

Starting URL: https://qa-practice.netlify.app/bugs-form

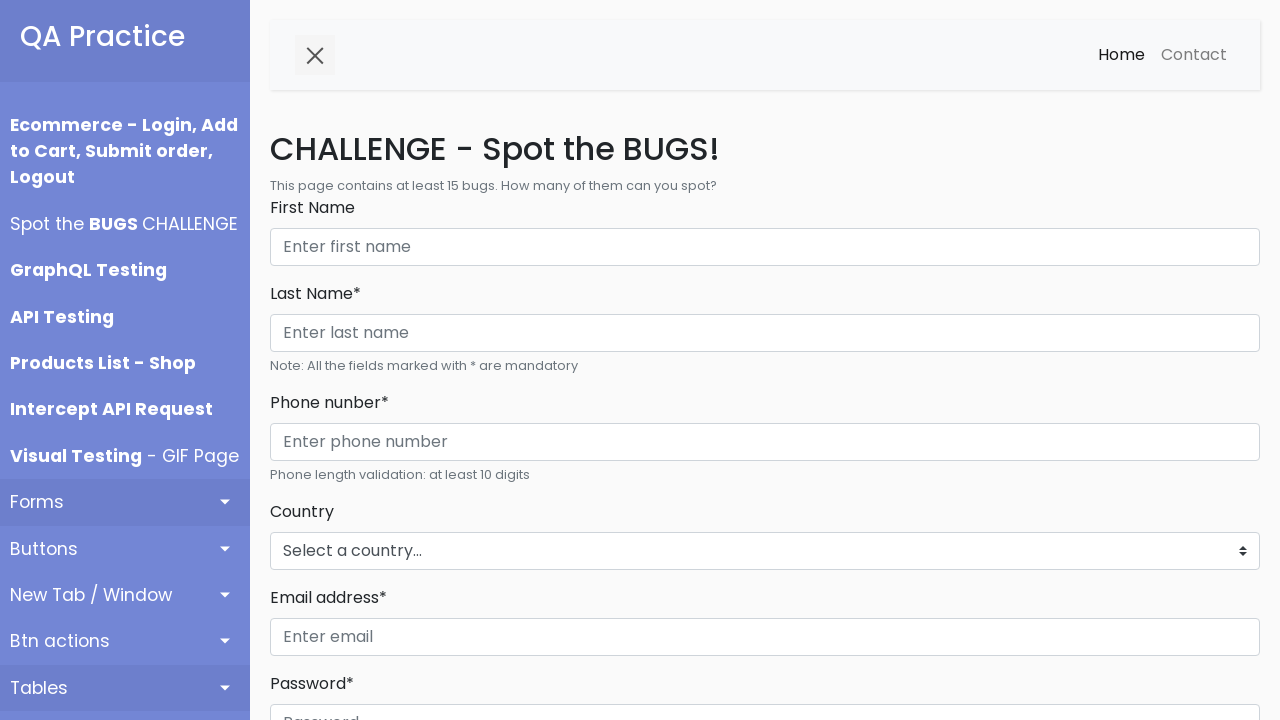

Filled first name field with 'Sarah' on #firstName
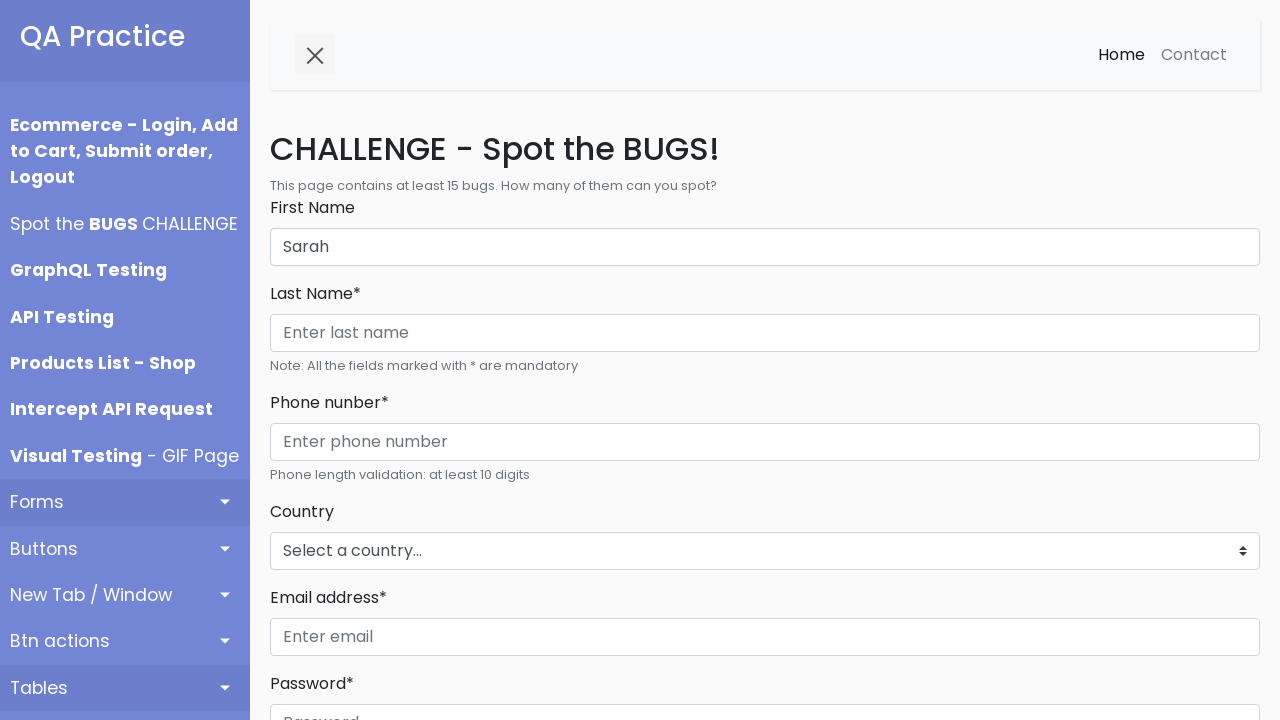

Filled last name field with 'Williams' on #lastName
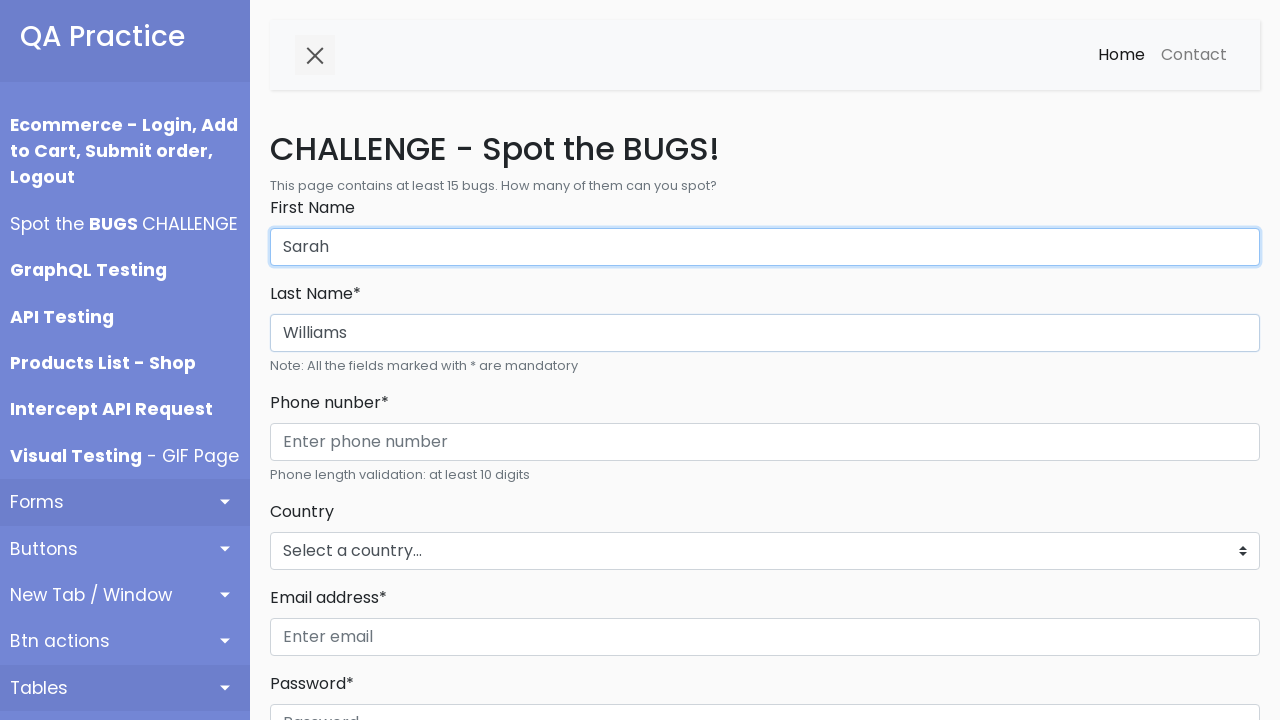

Filled phone number field with '4155559876' on #phone
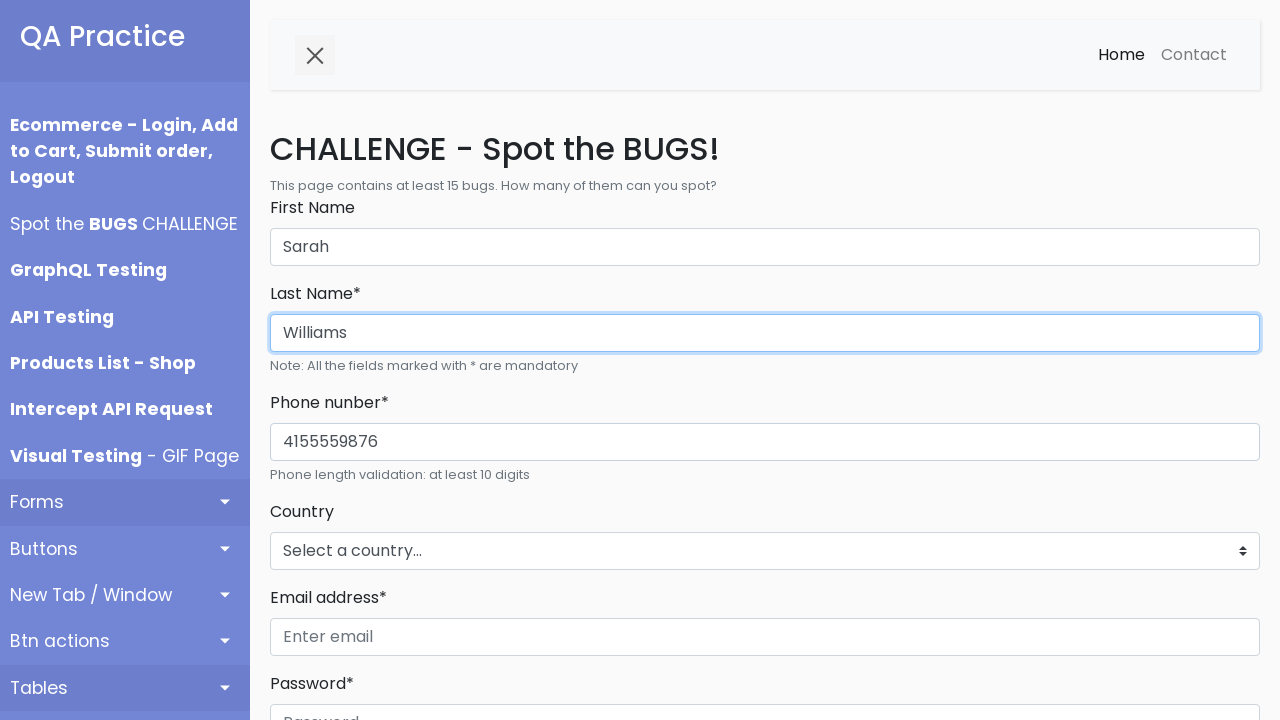

Selected 'Canada' from country dropdown on #countries_dropdown_menu
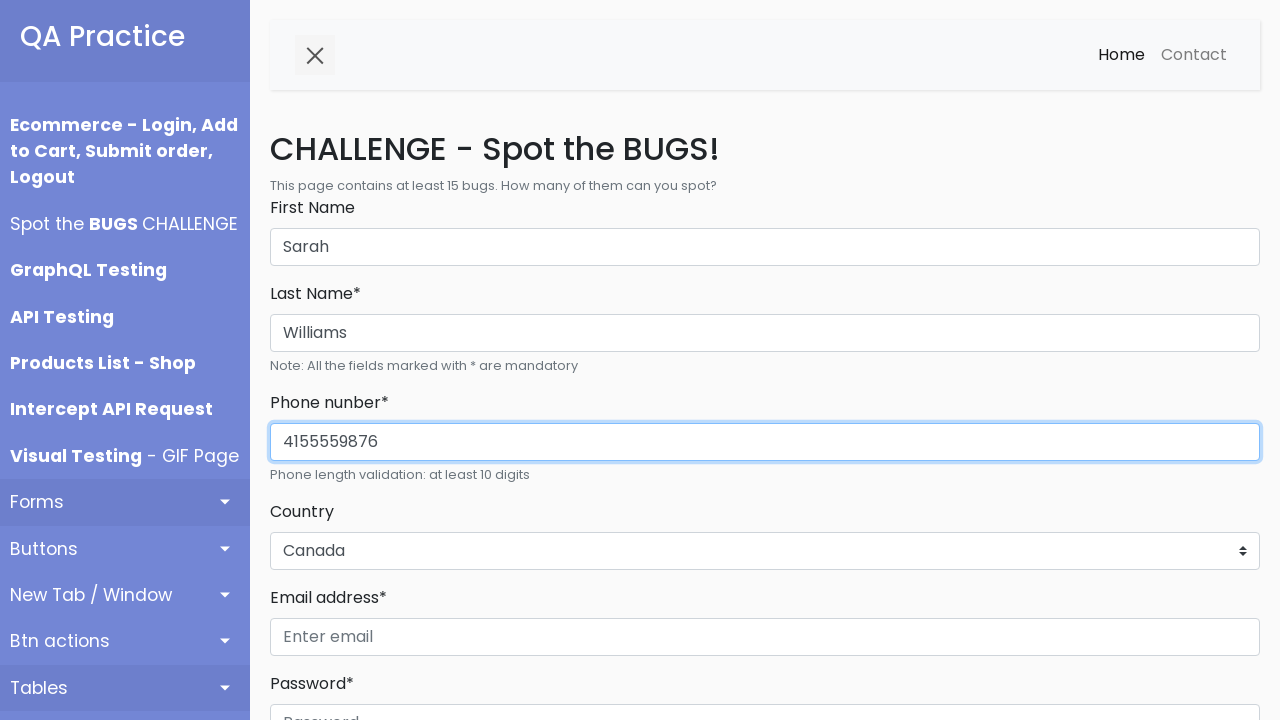

Filled email field with 'sarah.williams@testmail.com' on #emailAddress
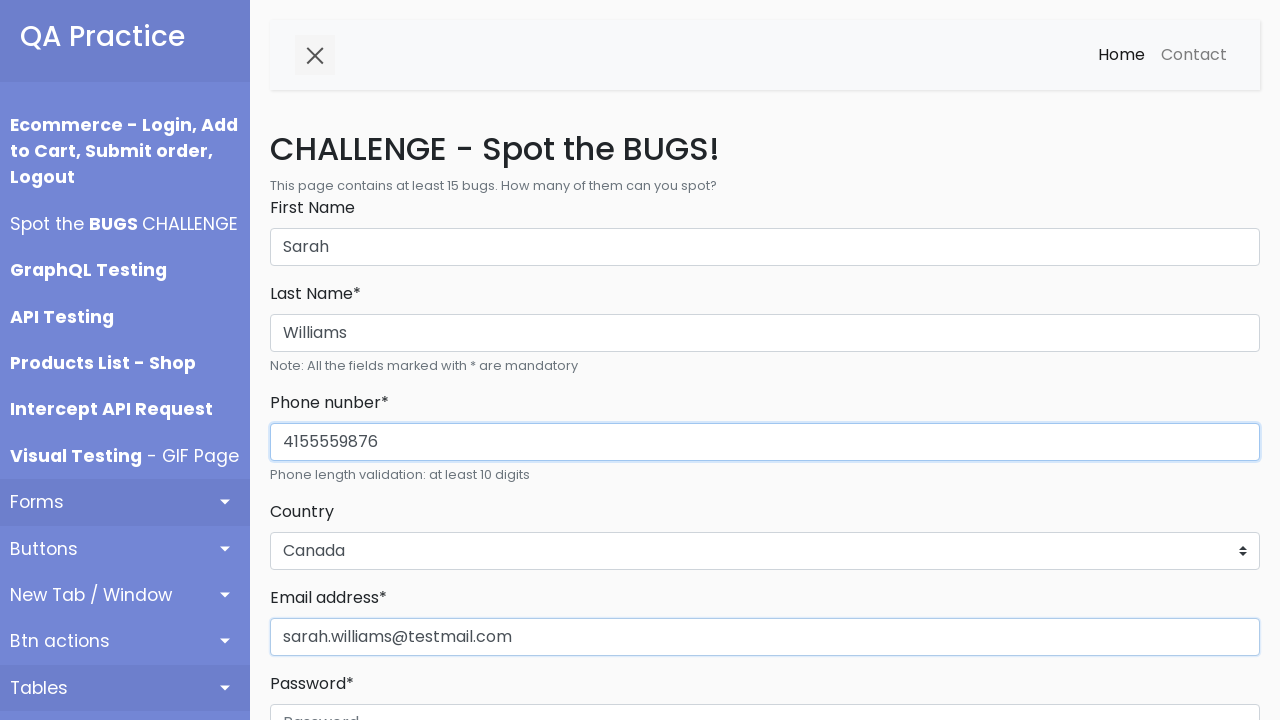

Filled password field with 'MyPassword456' on #password
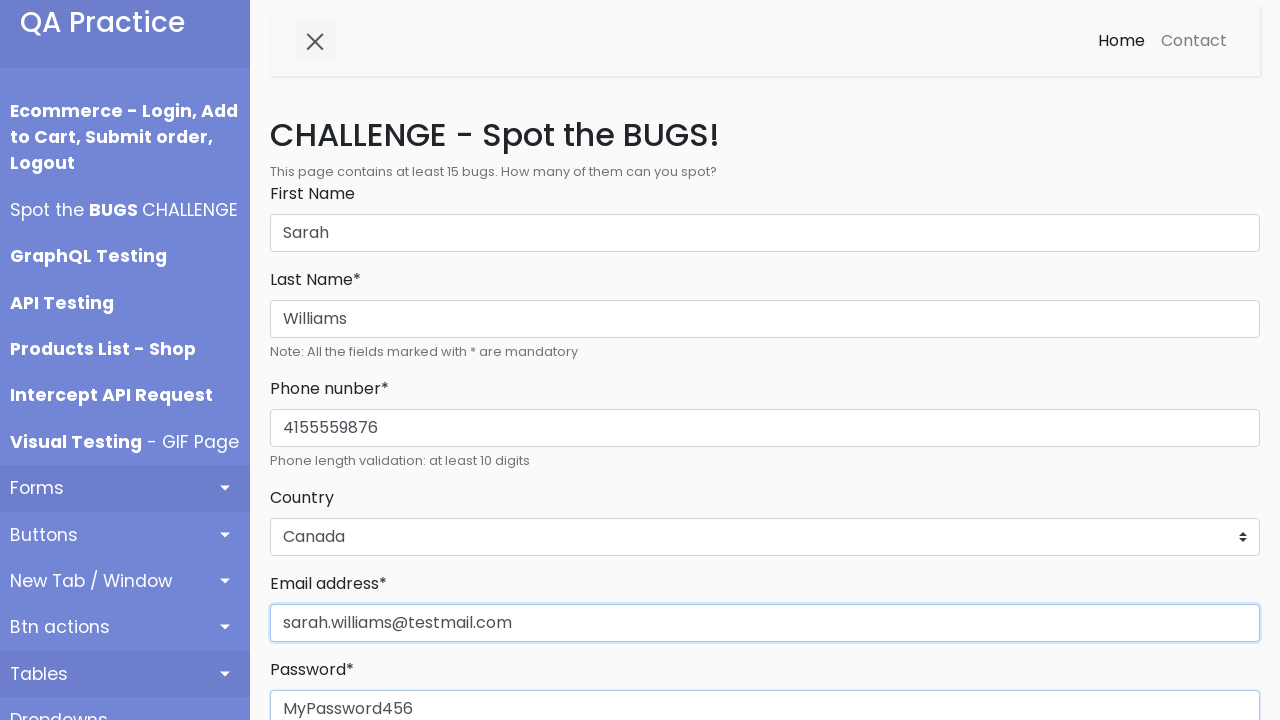

Clicked register button to submit form at (316, 360) on #registerBtn
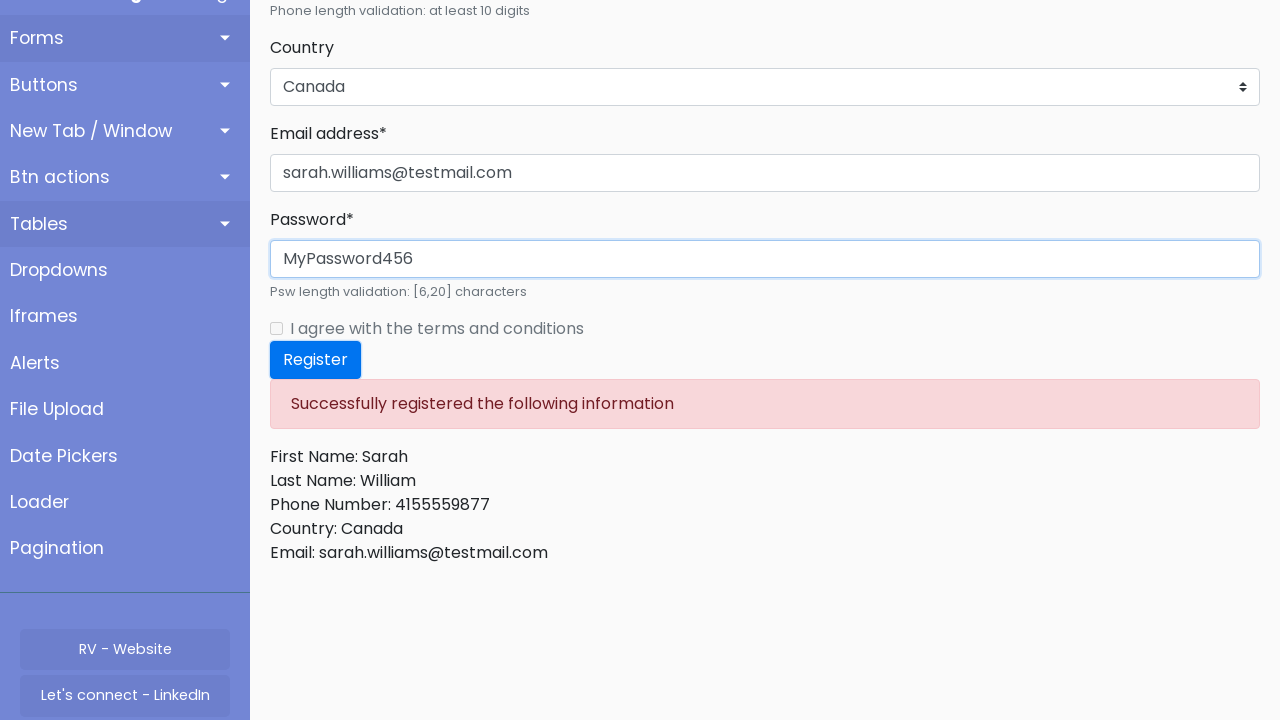

Success message appeared confirming registration
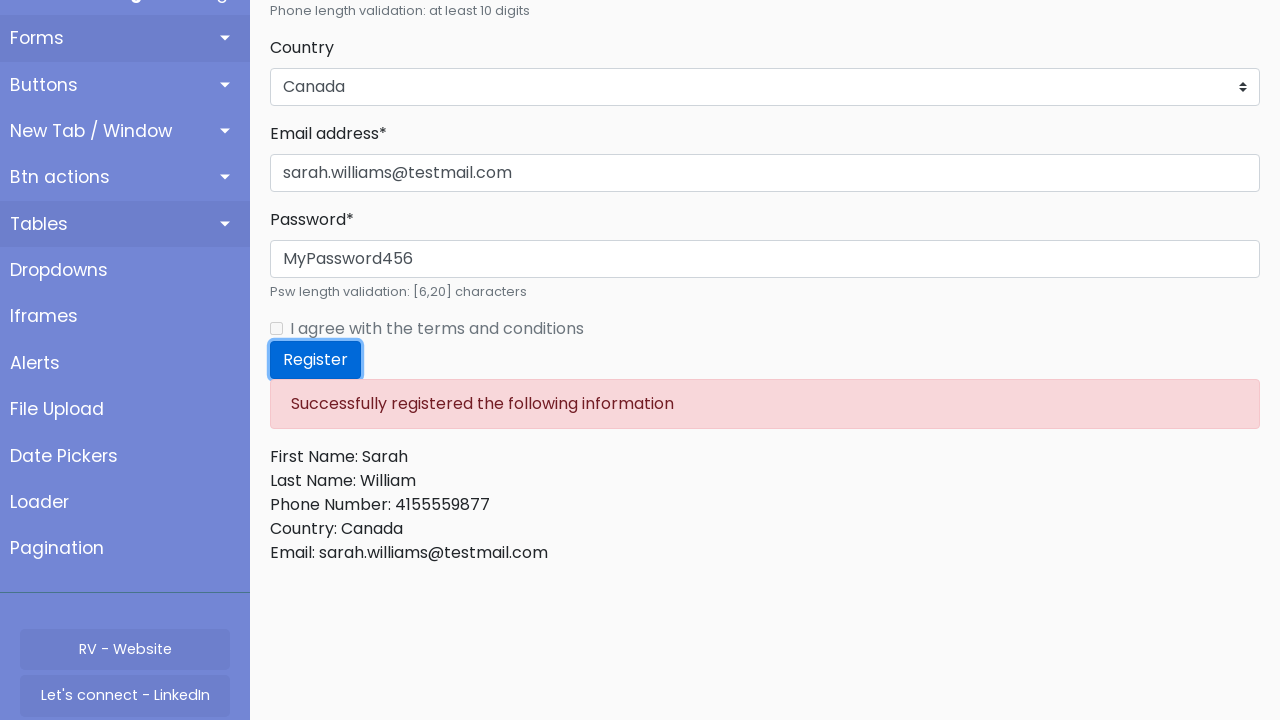

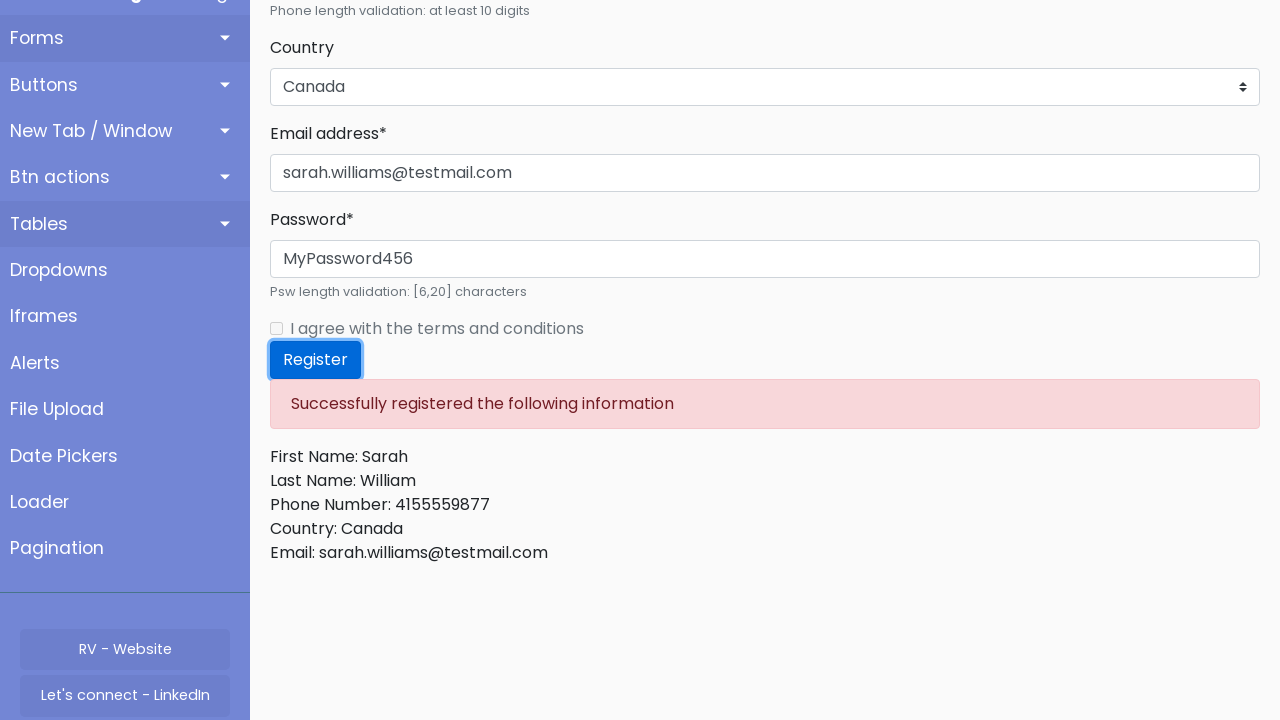